Tests JavaScript confirm alert by triggering it, dismissing it, and verifying the result message shows cancellation

Starting URL: https://the-internet.herokuapp.com/javascript_alerts

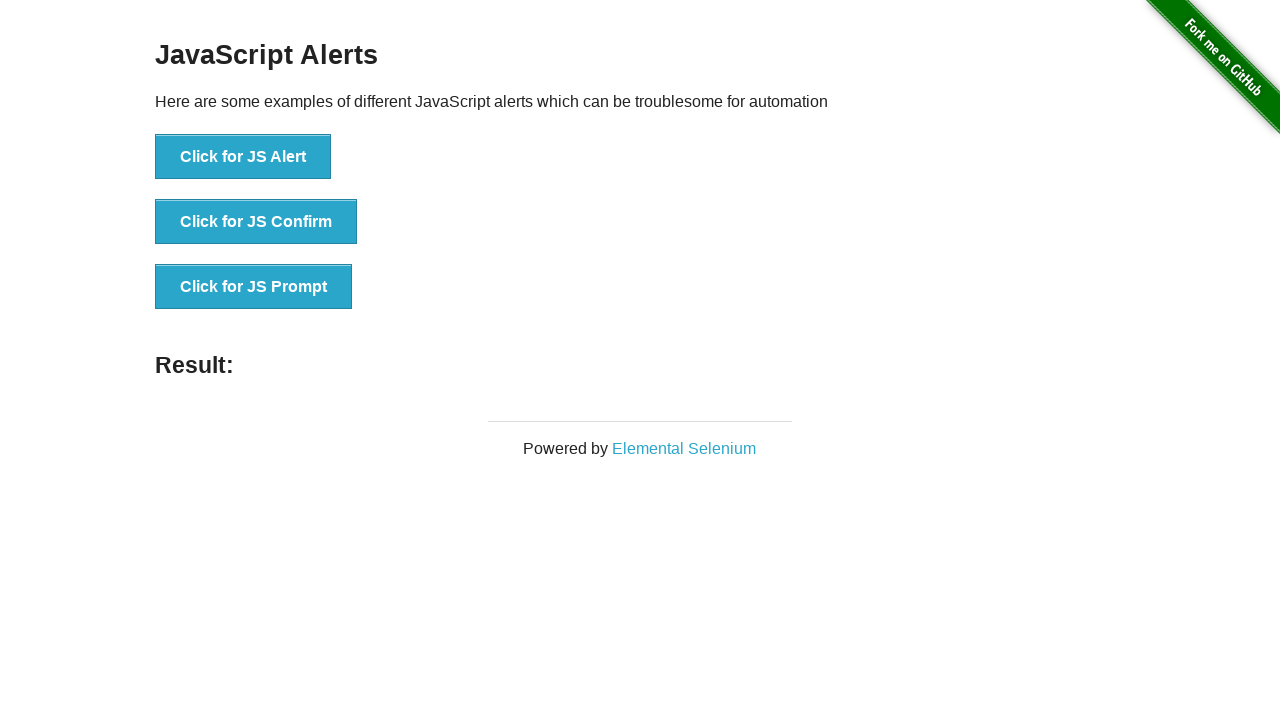

Set up dialog handler to dismiss confirm alerts
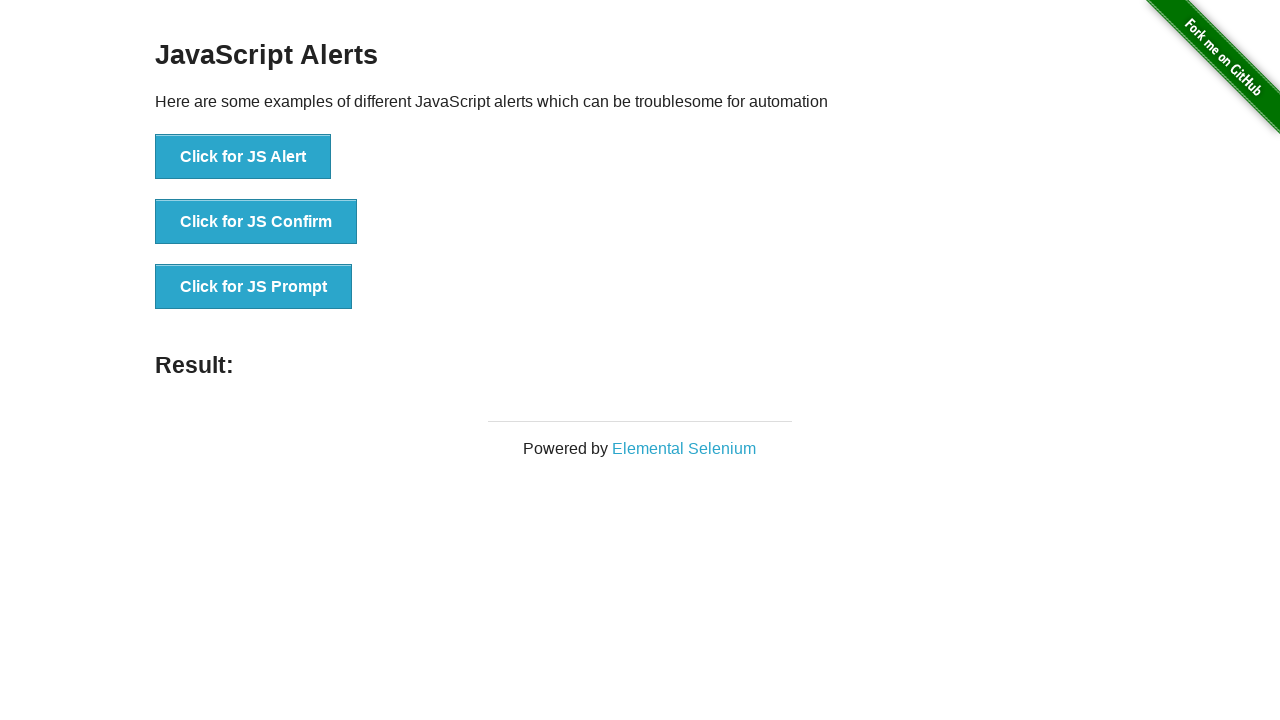

Clicked the 'Click for JS Confirm' button to trigger JavaScript confirm dialog at (256, 222) on xpath=//button[text()='Click for JS Confirm']
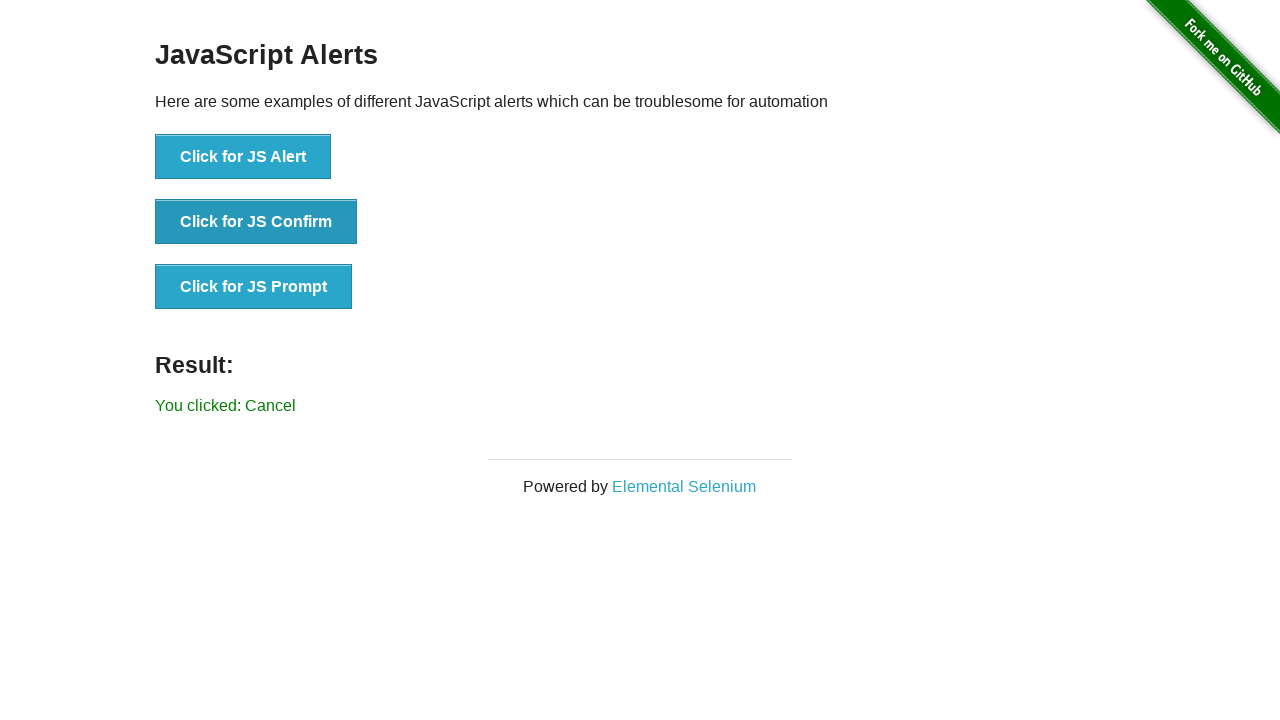

Retrieved result text from result element
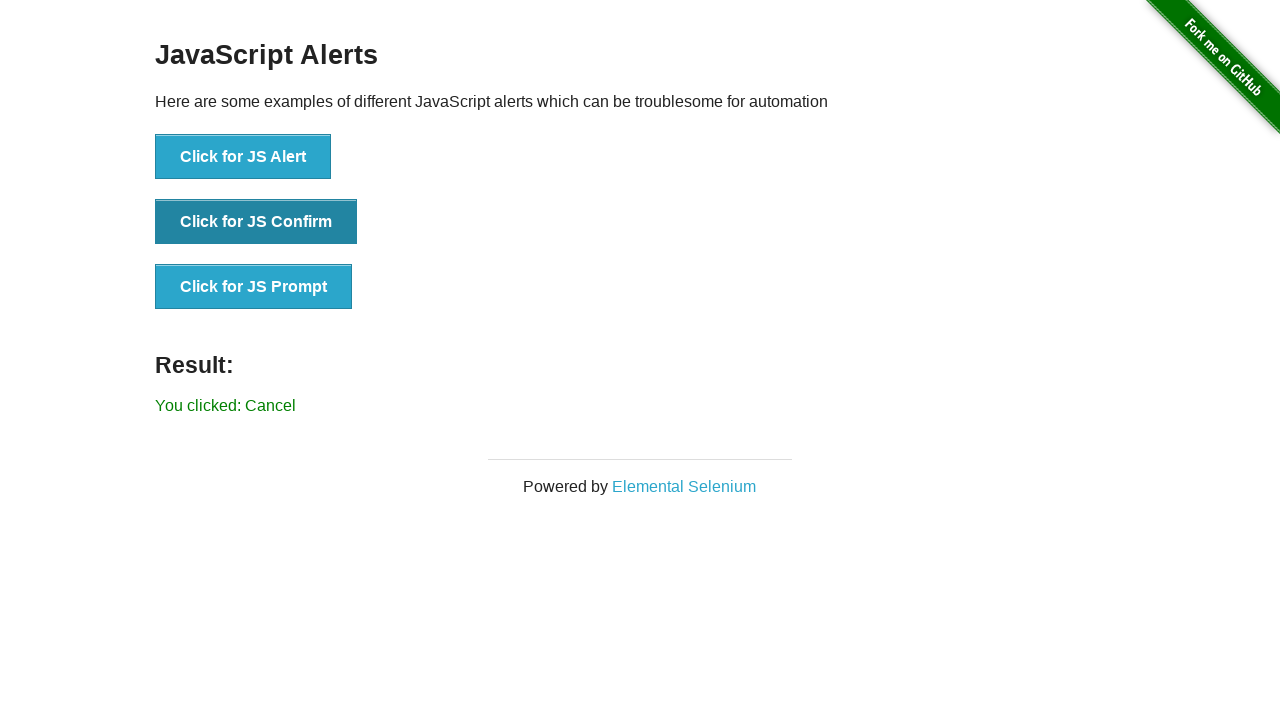

Verified result message shows 'You clicked: Cancel'
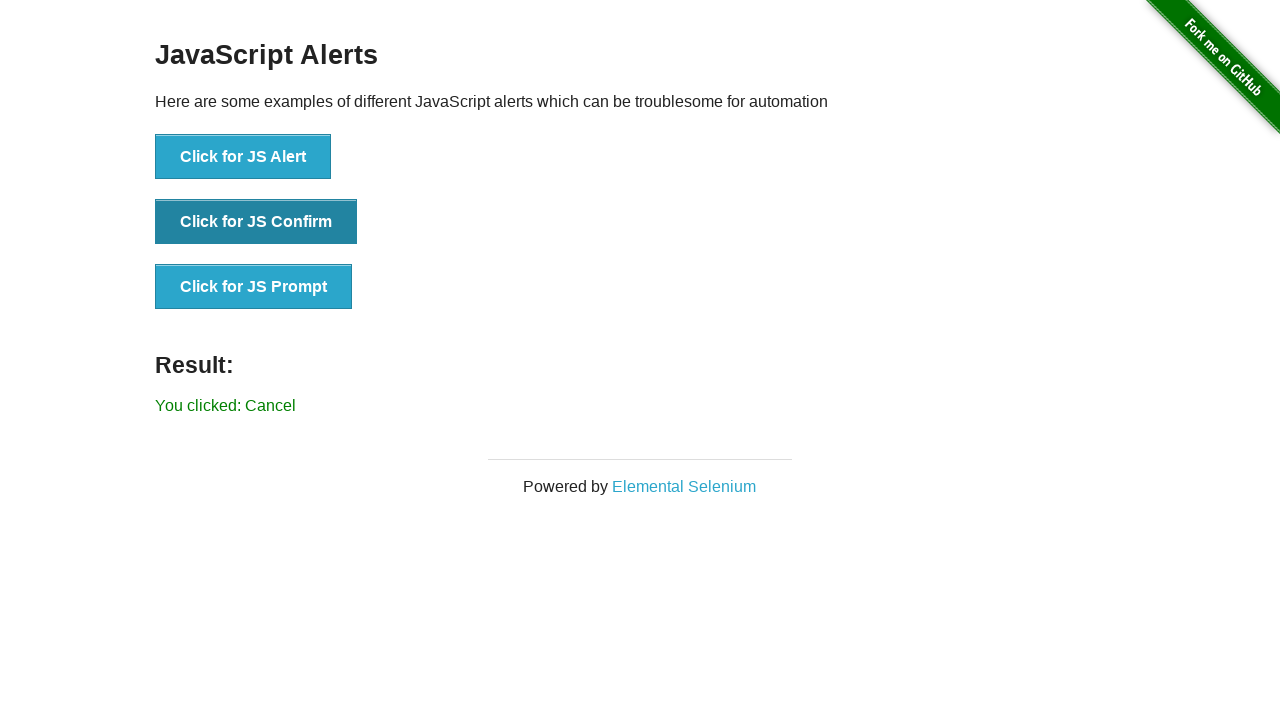

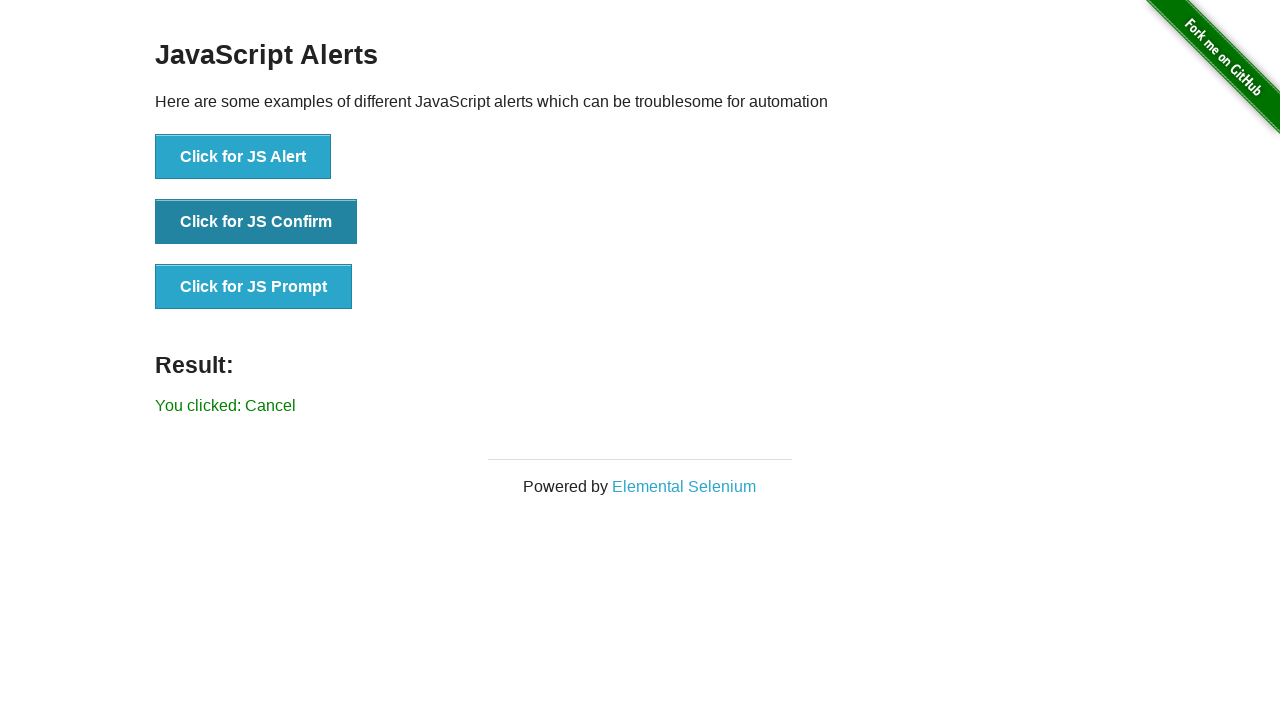